Tests filling out a text box form with full name, email, current address, and permanent address fields

Starting URL: https://demoqa.com/text-box

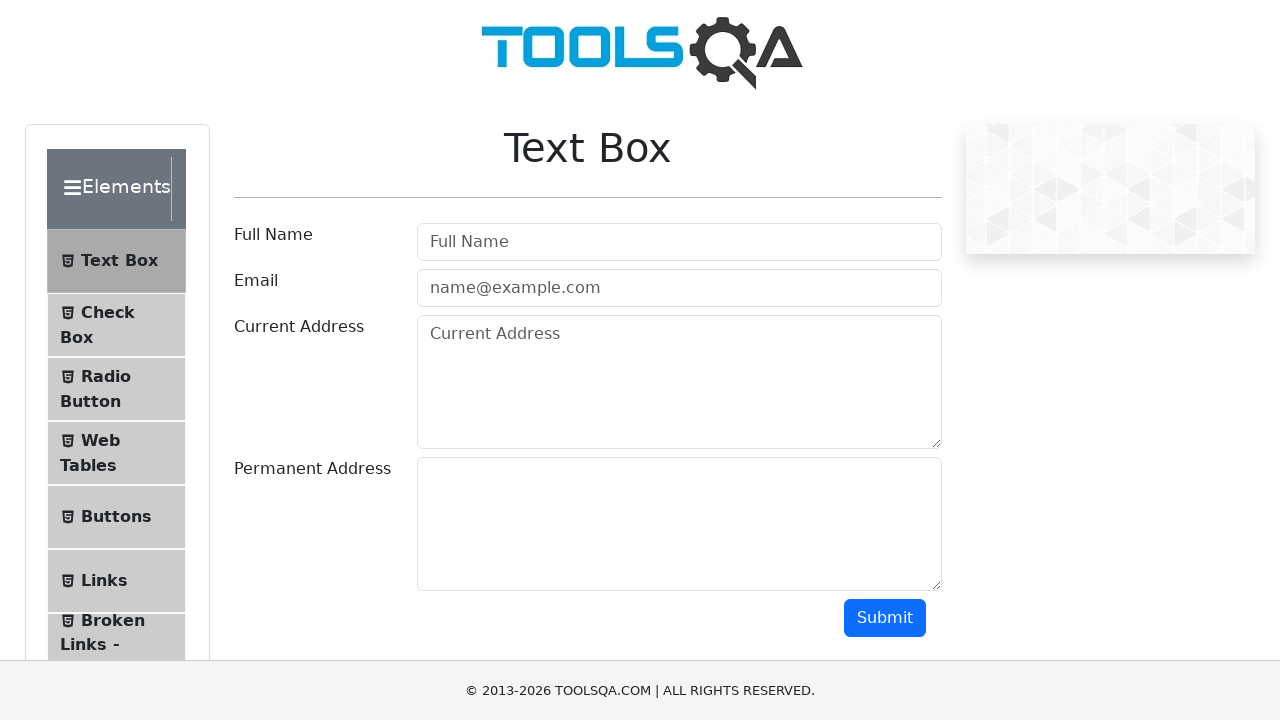

Filled full name field with 'Iñaki Bustos' on #userName-wrapper input
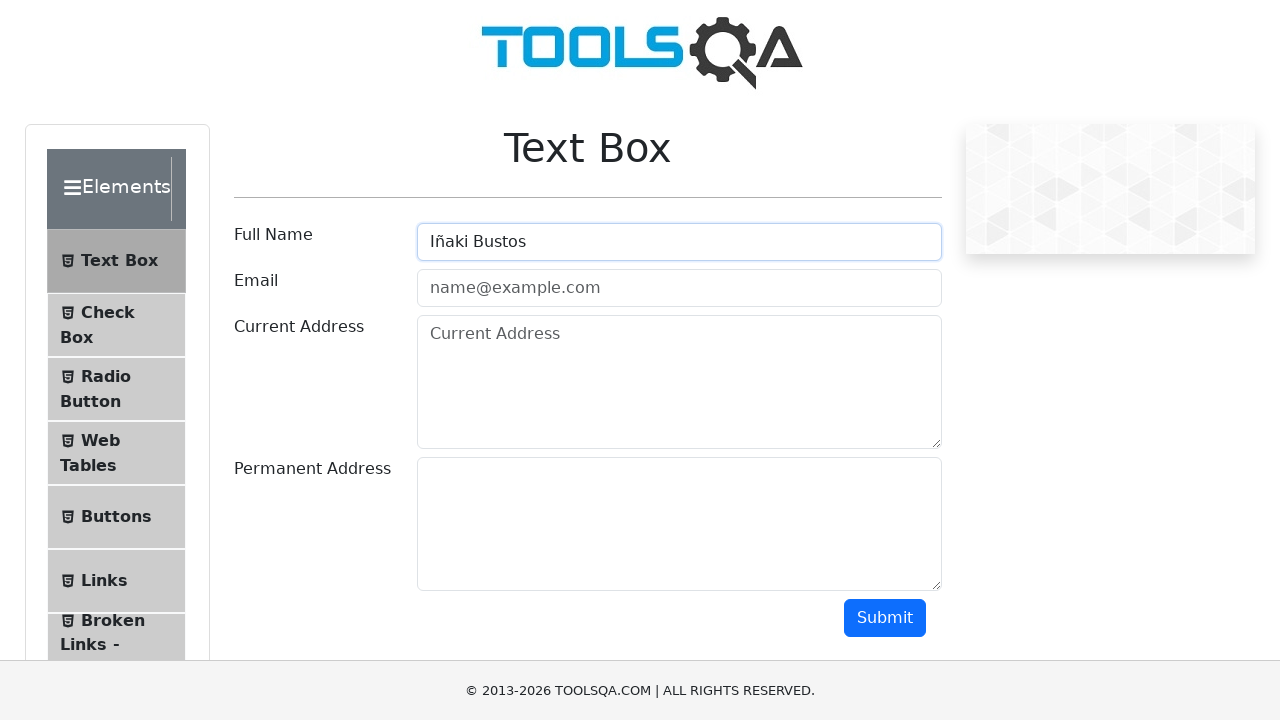

Filled email field with 'inaki.bustos@example.com' on #userEmail-wrapper input
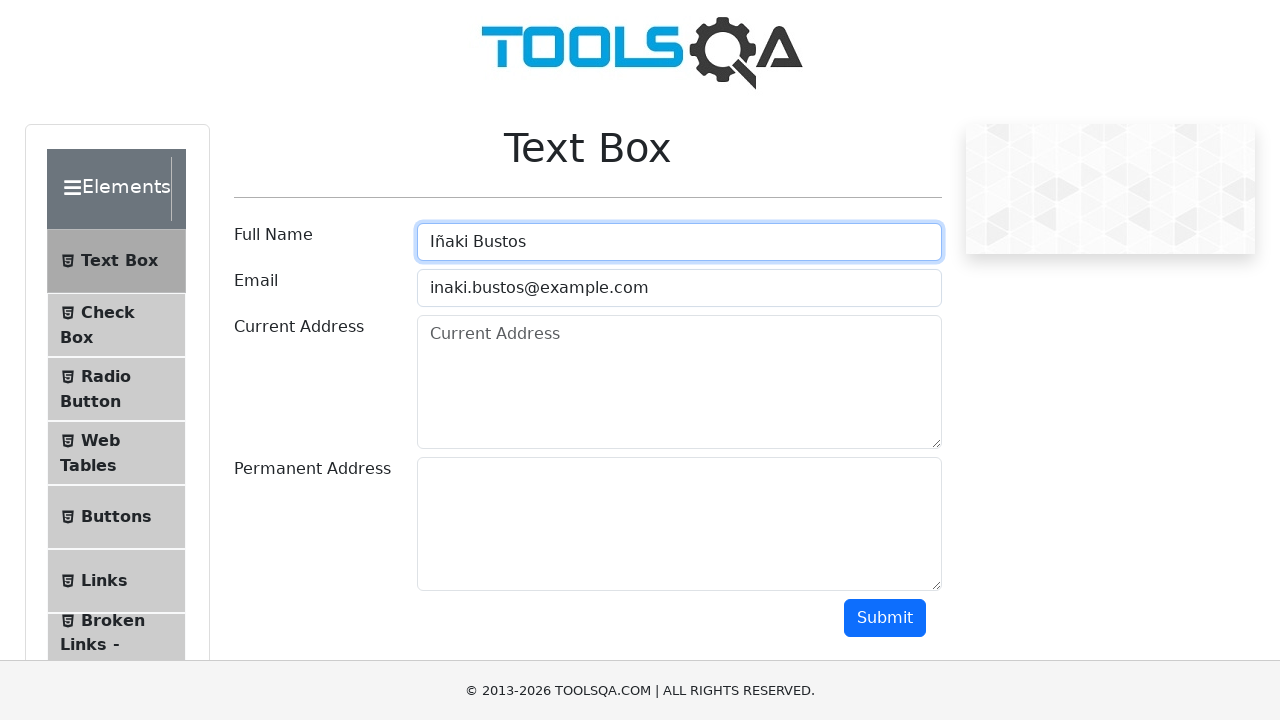

Filled current address field with '123 Main Street, Barcelona' on #currentAddress-wrapper textarea
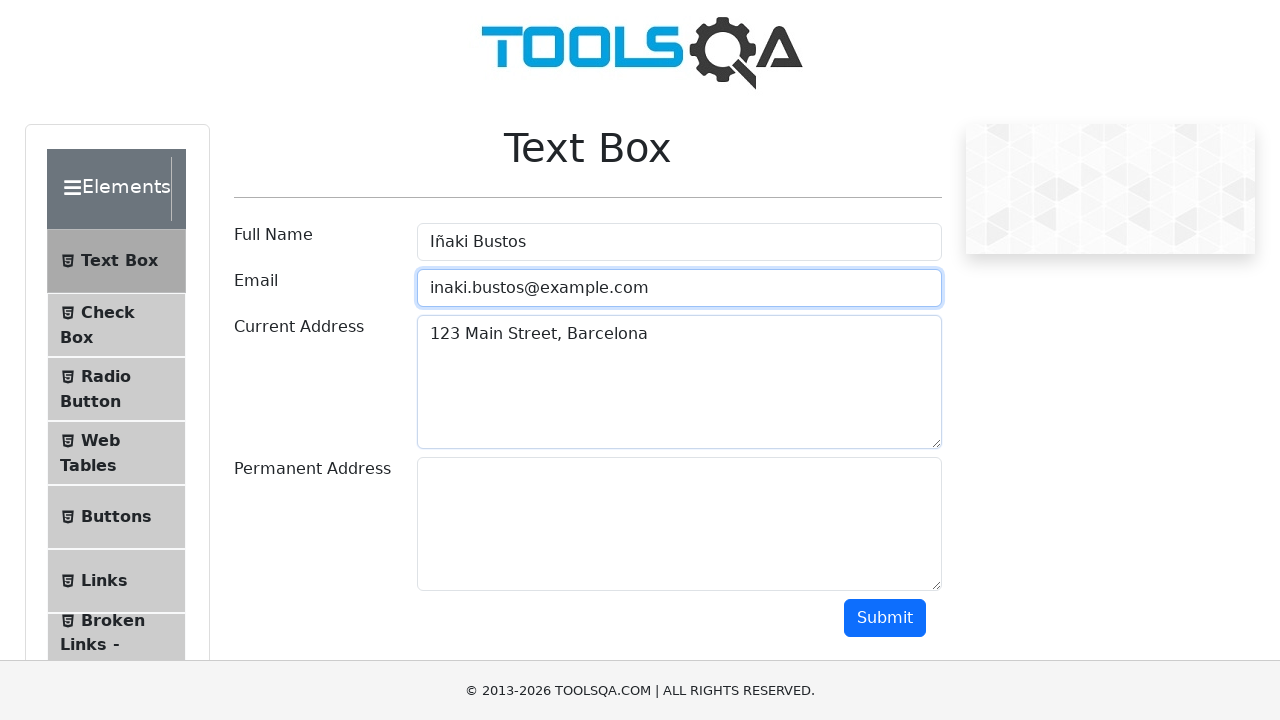

Filled permanent address field with '456 Oak Avenue, Madrid' on #permanentAddress-wrapper textarea
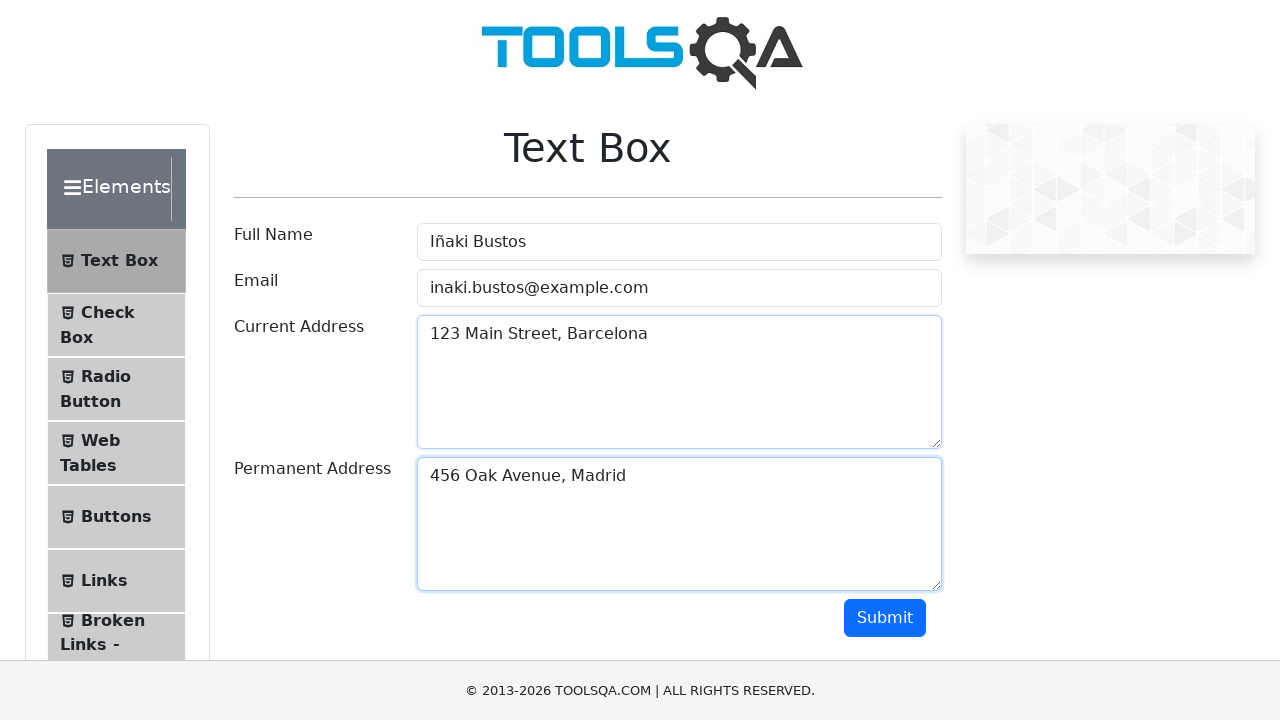

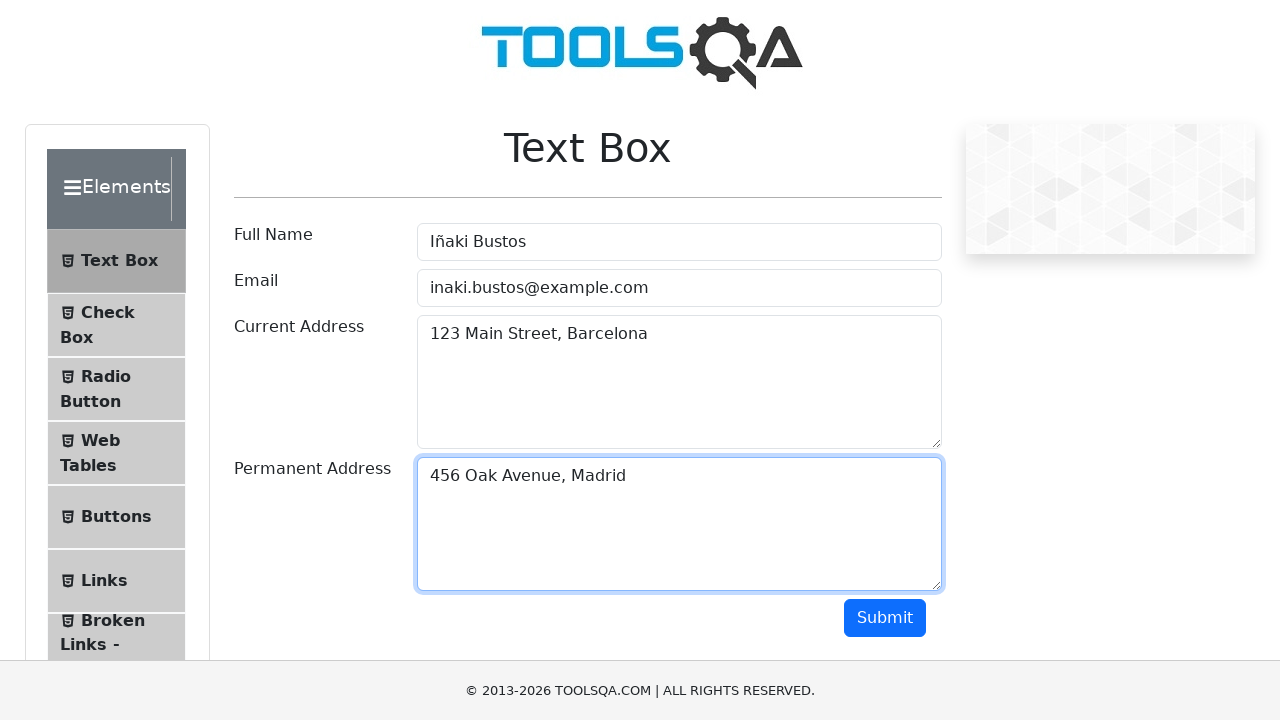